Tests JavaScript prompt alert handling by clicking a button that triggers a prompt dialog, entering a name, and accepting the alert.

Starting URL: https://www.w3schools.com/js/tryit.asp?filename=tryjs_prompt

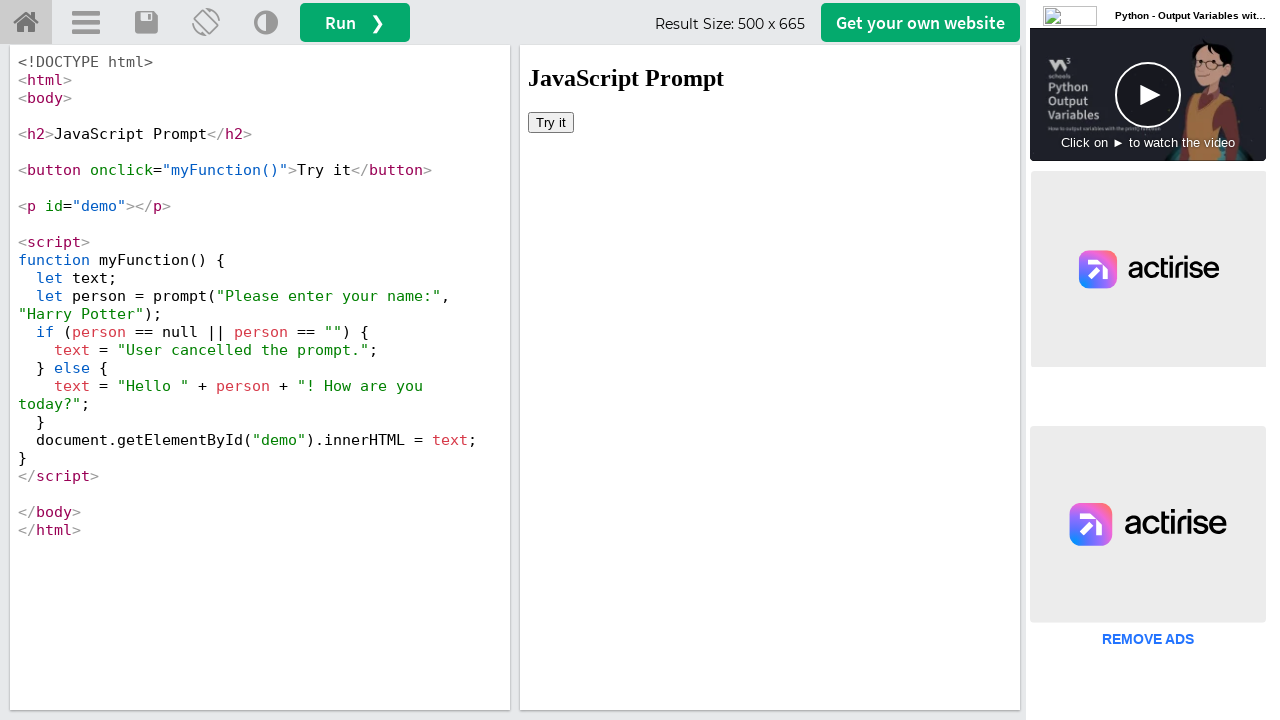

Located the iframe containing demo content
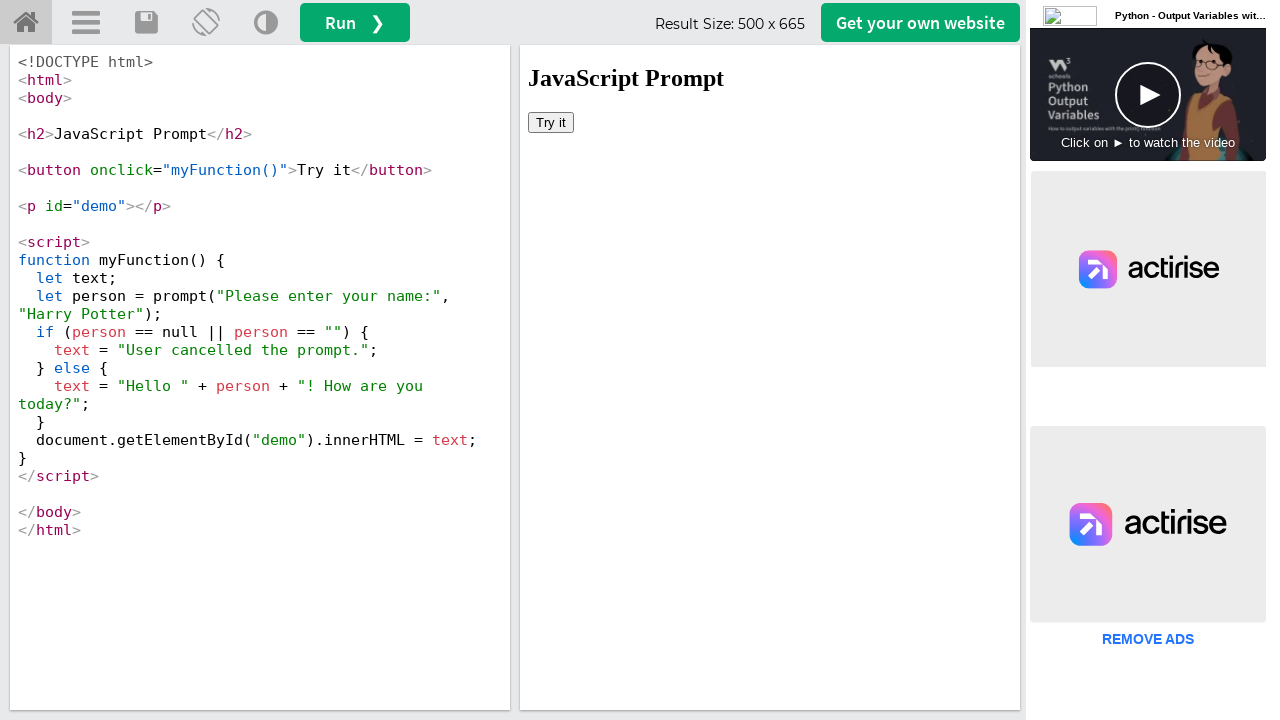

Defined dialog handler to accept prompt with 'george smith'
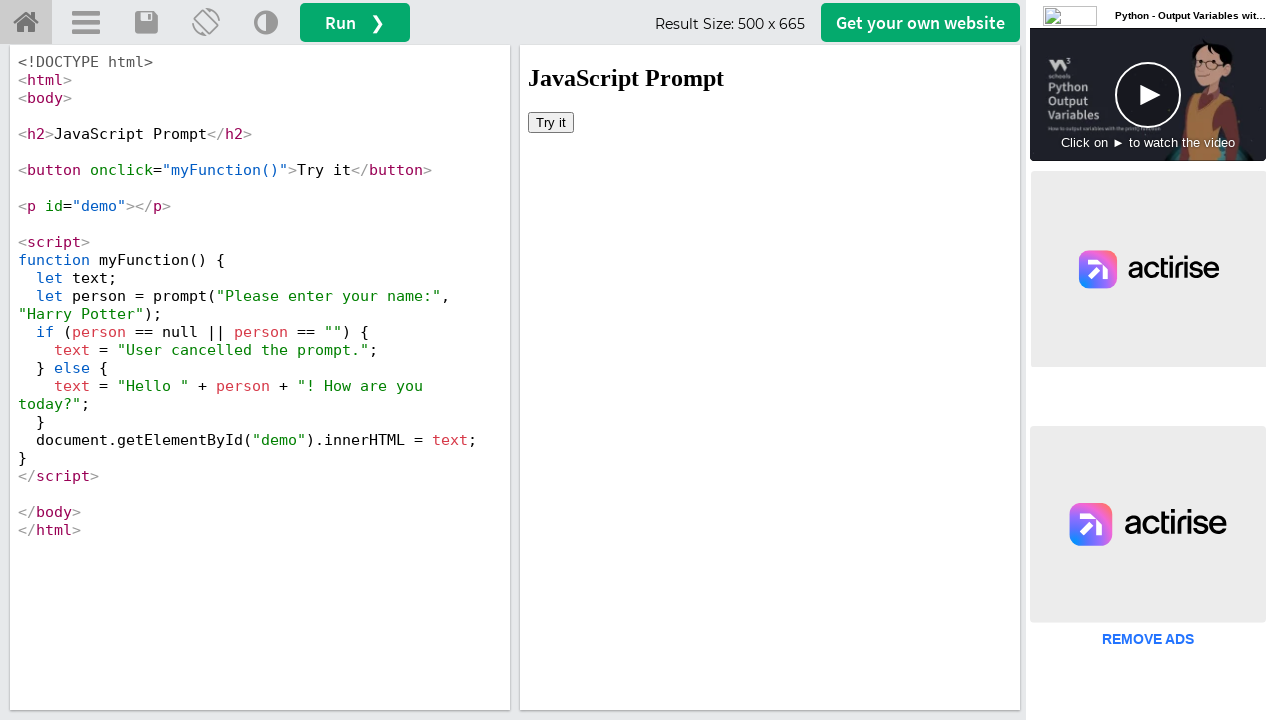

Registered dialog event handler
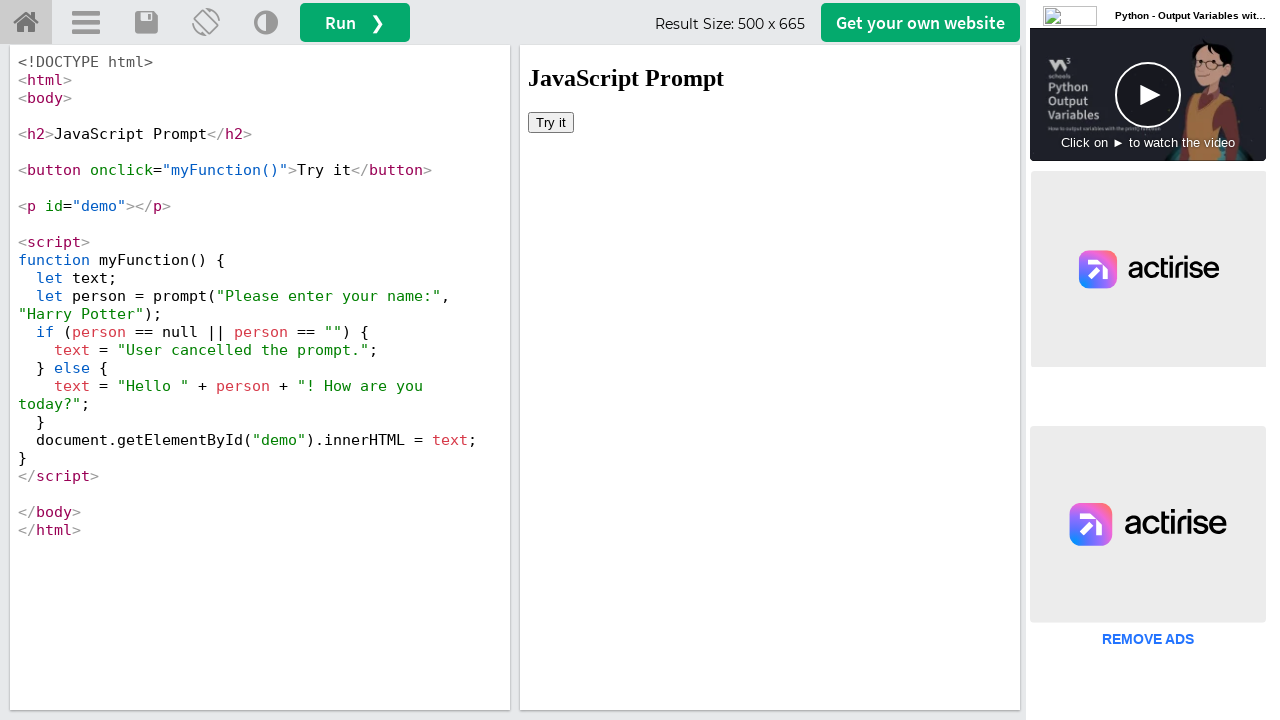

Clicked button to trigger JavaScript prompt alert at (551, 122) on #iframeResult >> internal:control=enter-frame >> xpath=/html/body/button
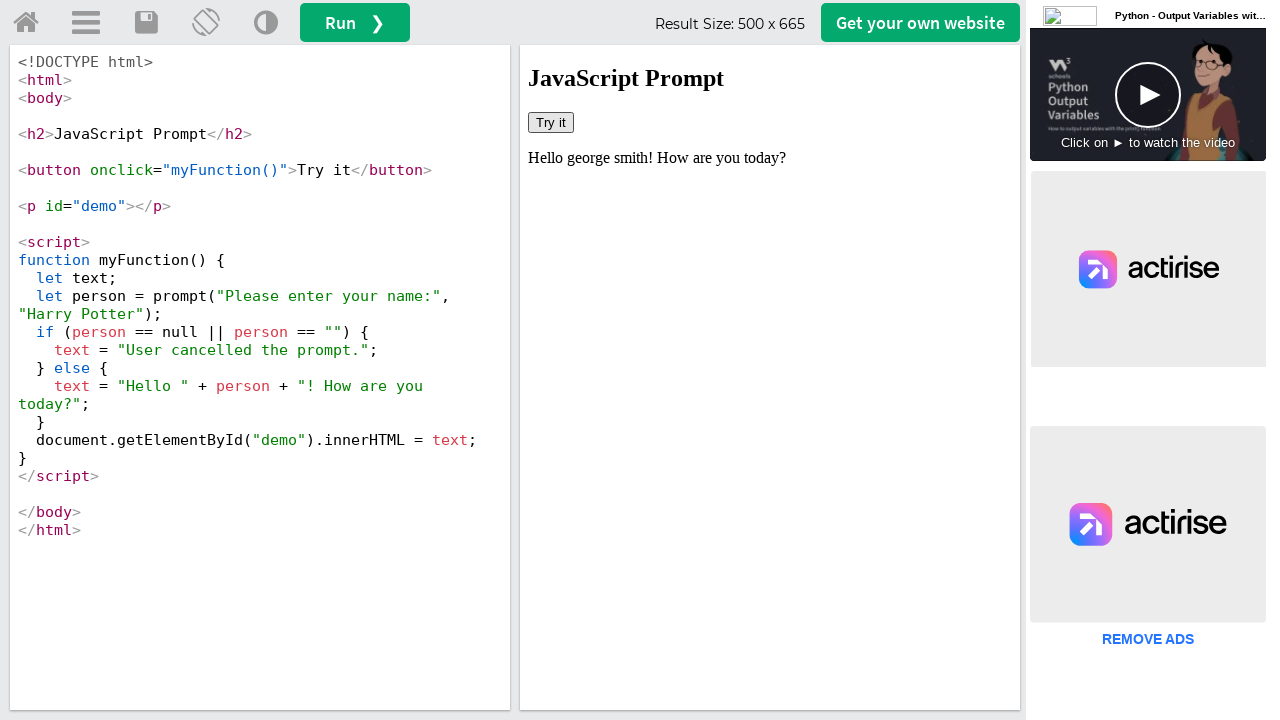

Waited 1 second for dialog interaction to complete
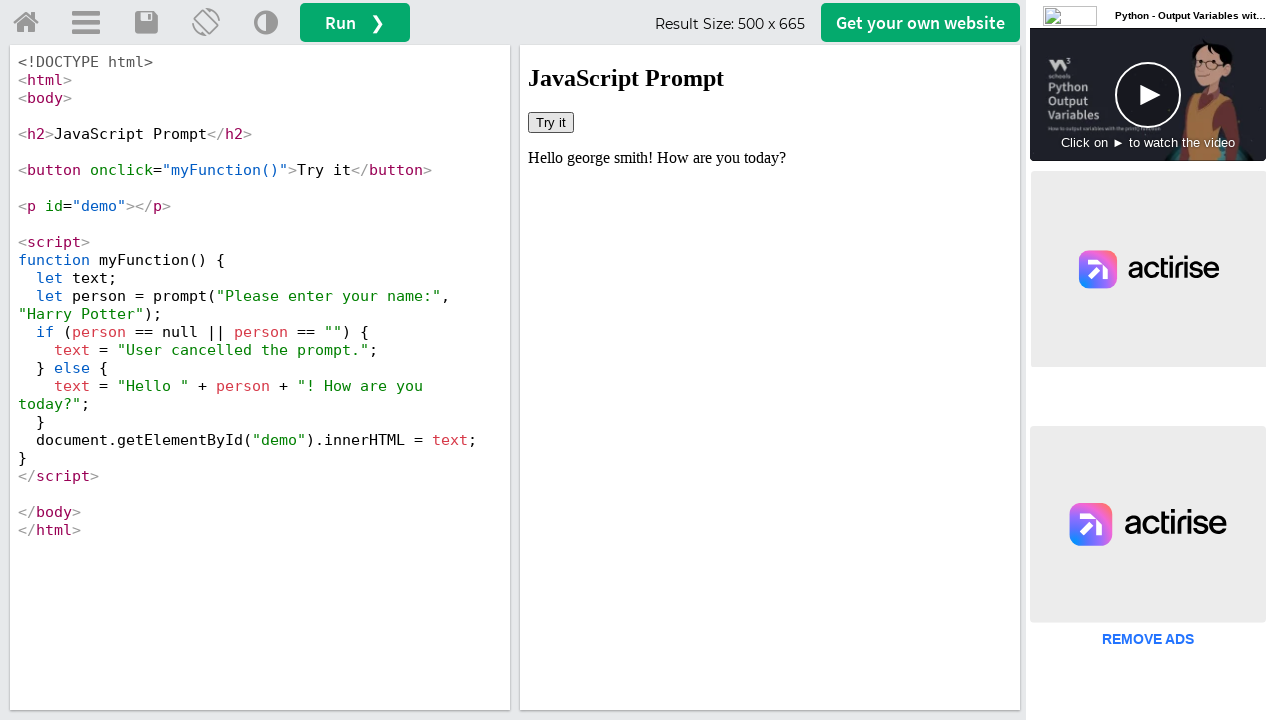

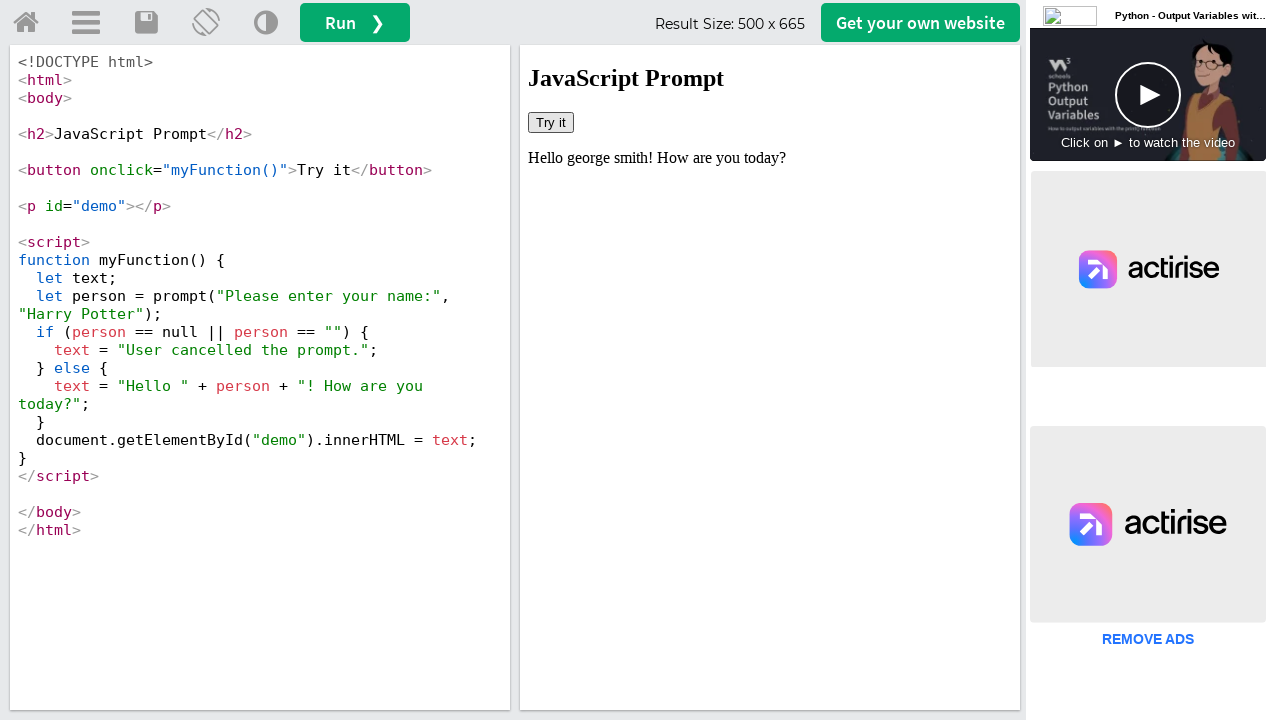